Tests opening a new browser tab, switching to it, and navigating to a different URL. Verifies that two window handles exist after opening the new tab.

Starting URL: https://the-internet.herokuapp.com/windows

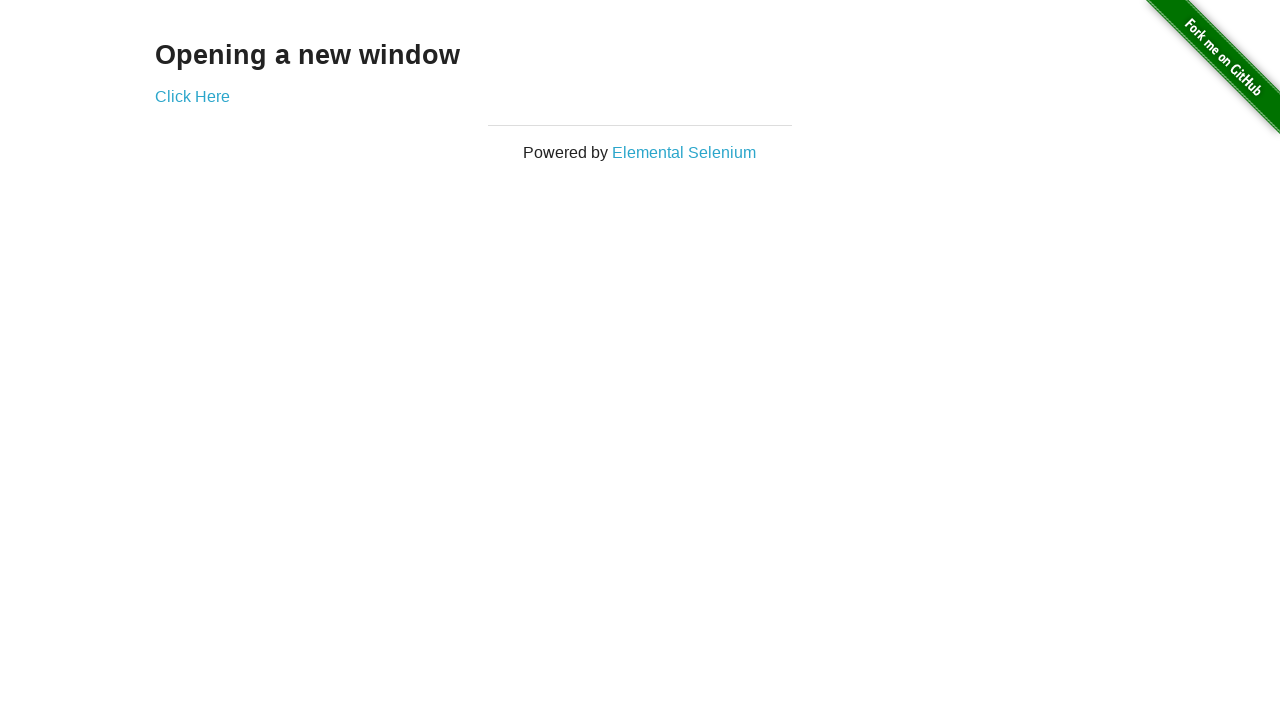

Opened a new browser tab
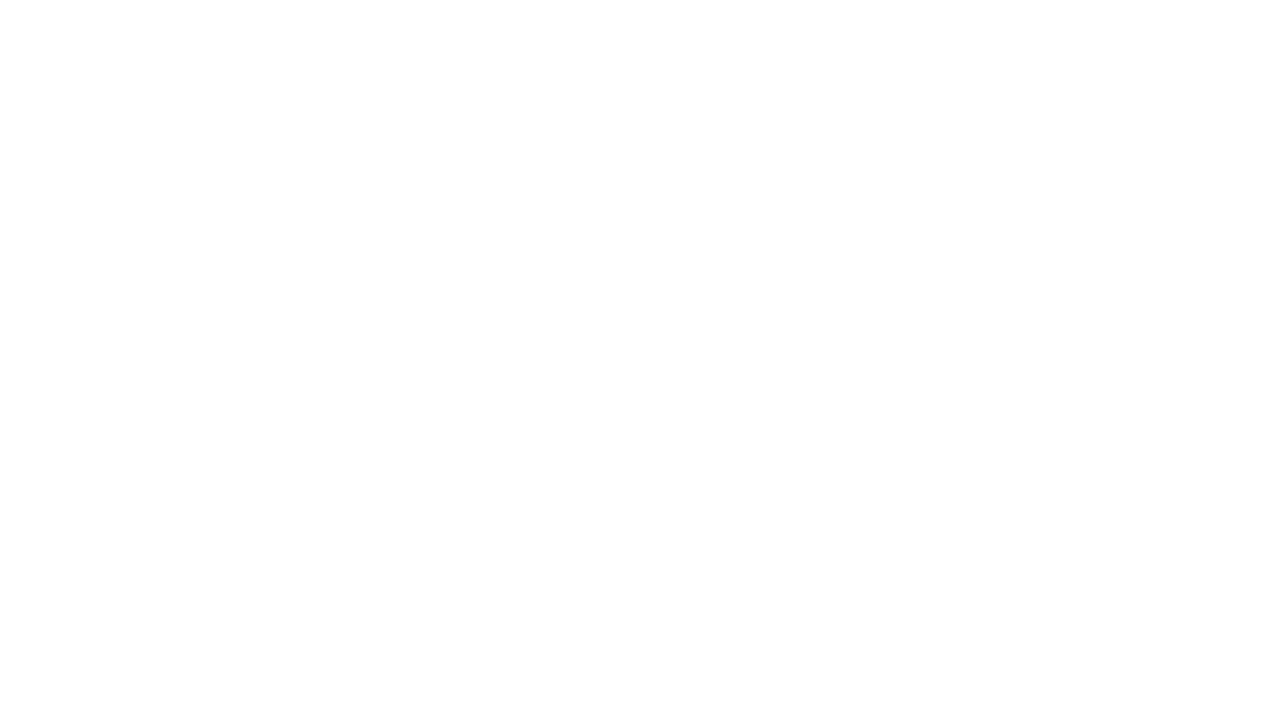

Navigated to https://the-internet.herokuapp.com/typos in the new tab
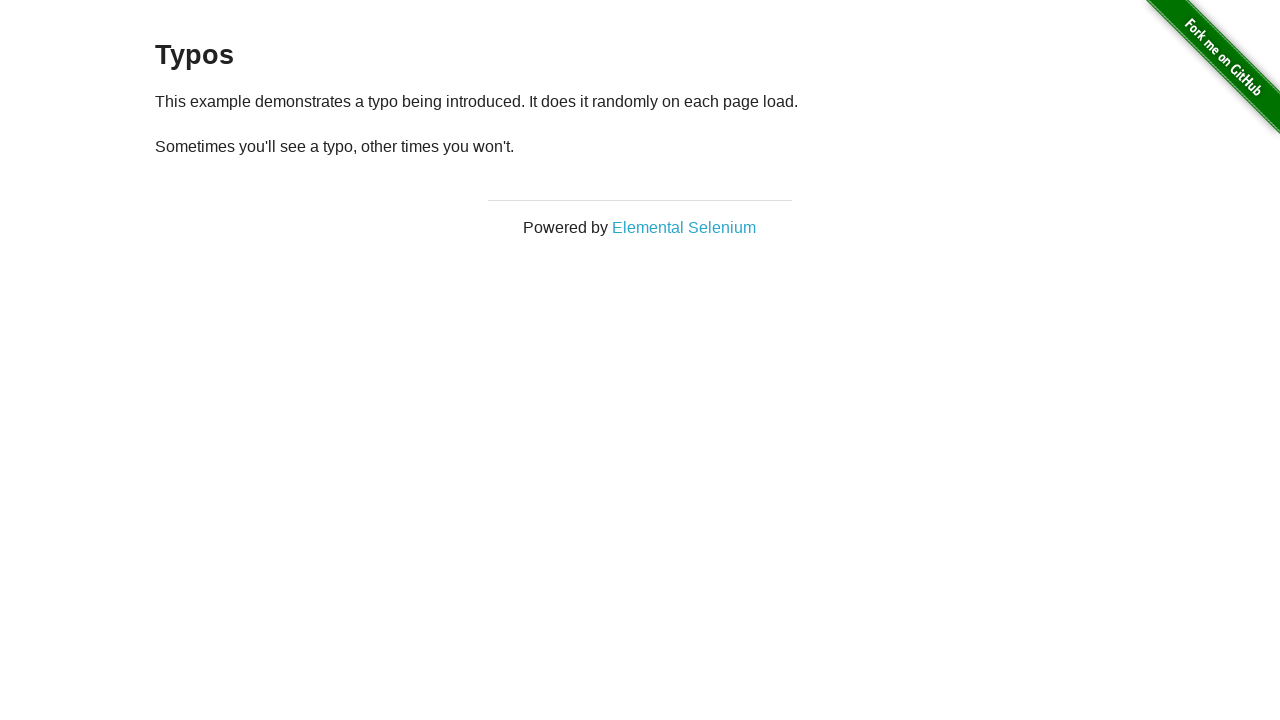

Verified that 2 browser tabs are open
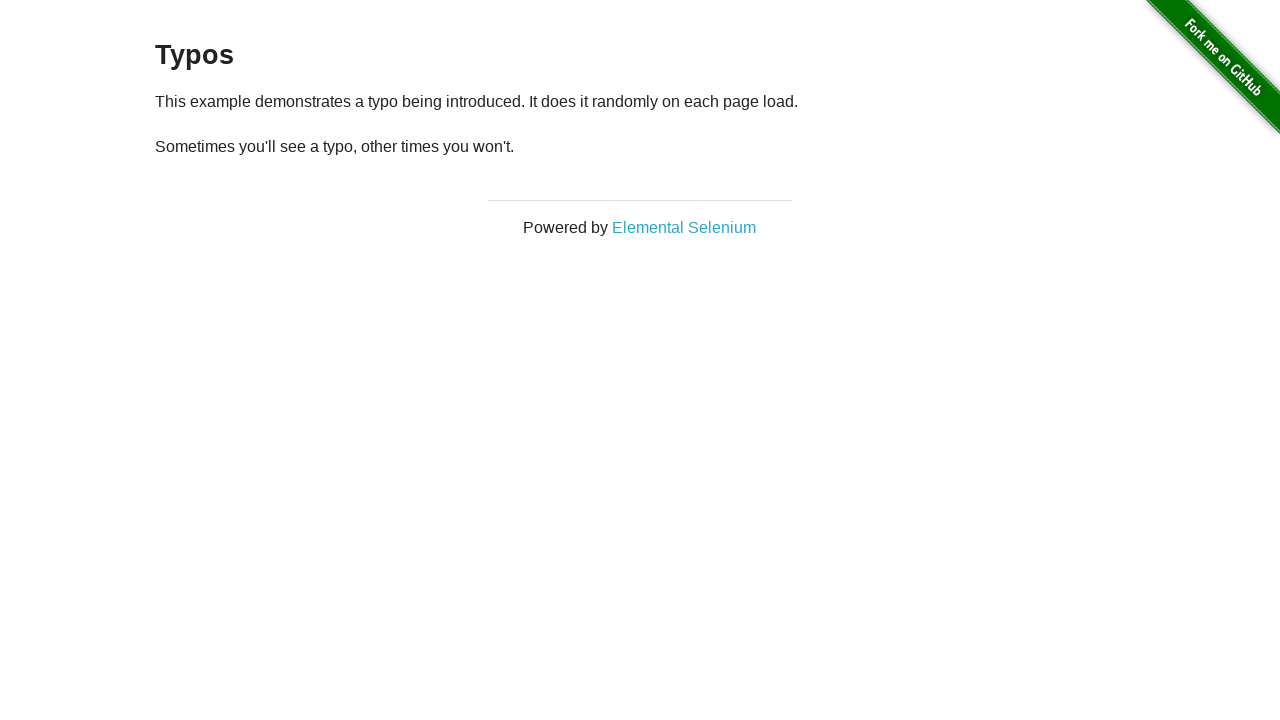

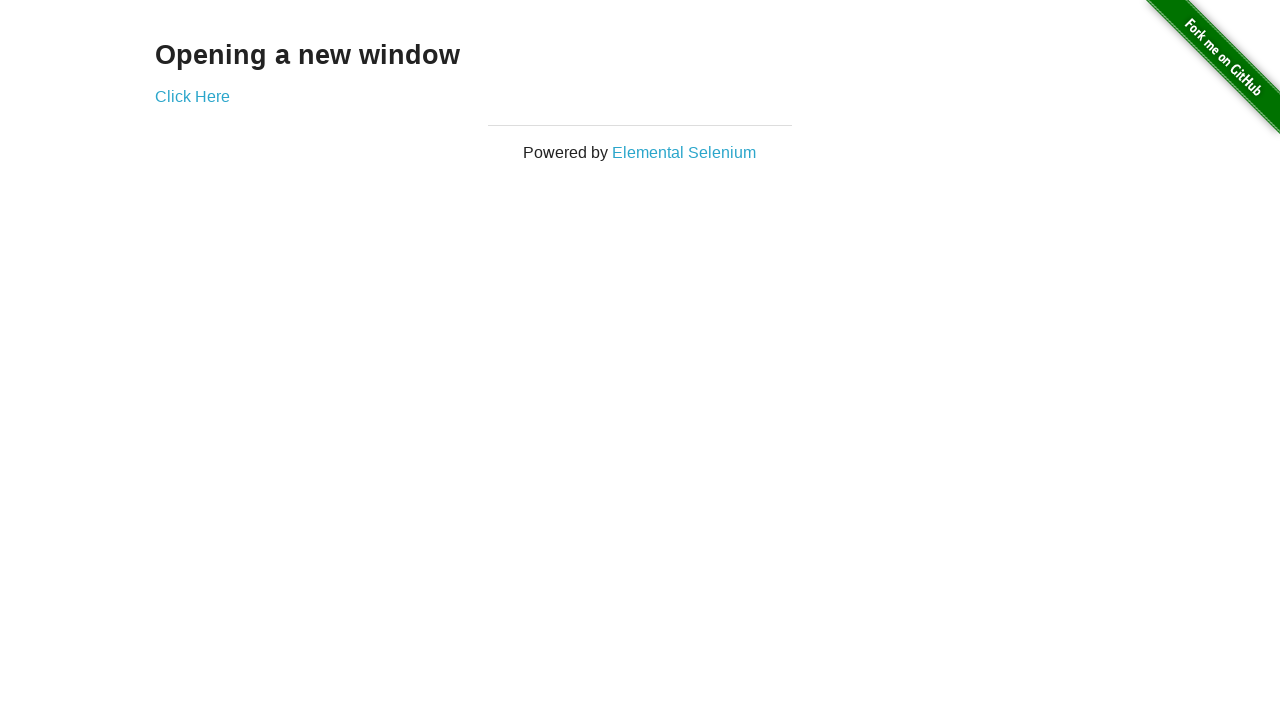